Navigates to the challenging DOM page and interacts with table elements

Starting URL: https://the-internet.herokuapp.com/challenging_dom

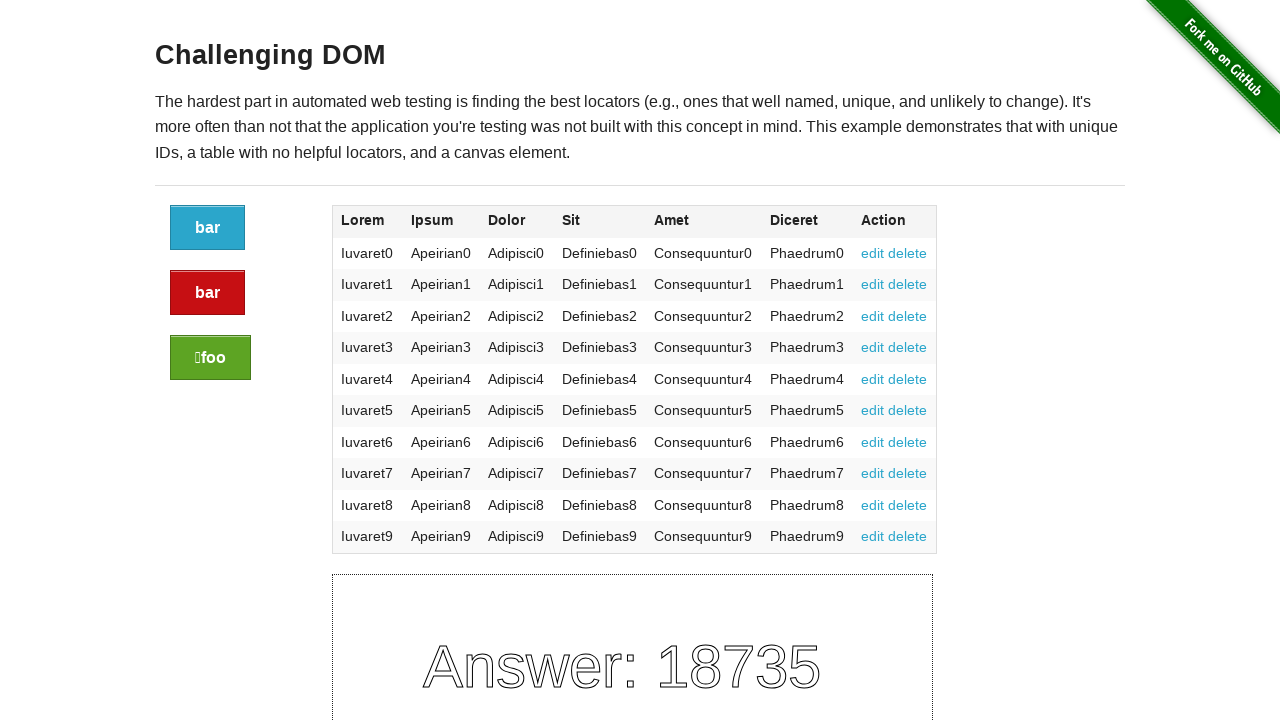

Waited for example section heading to load
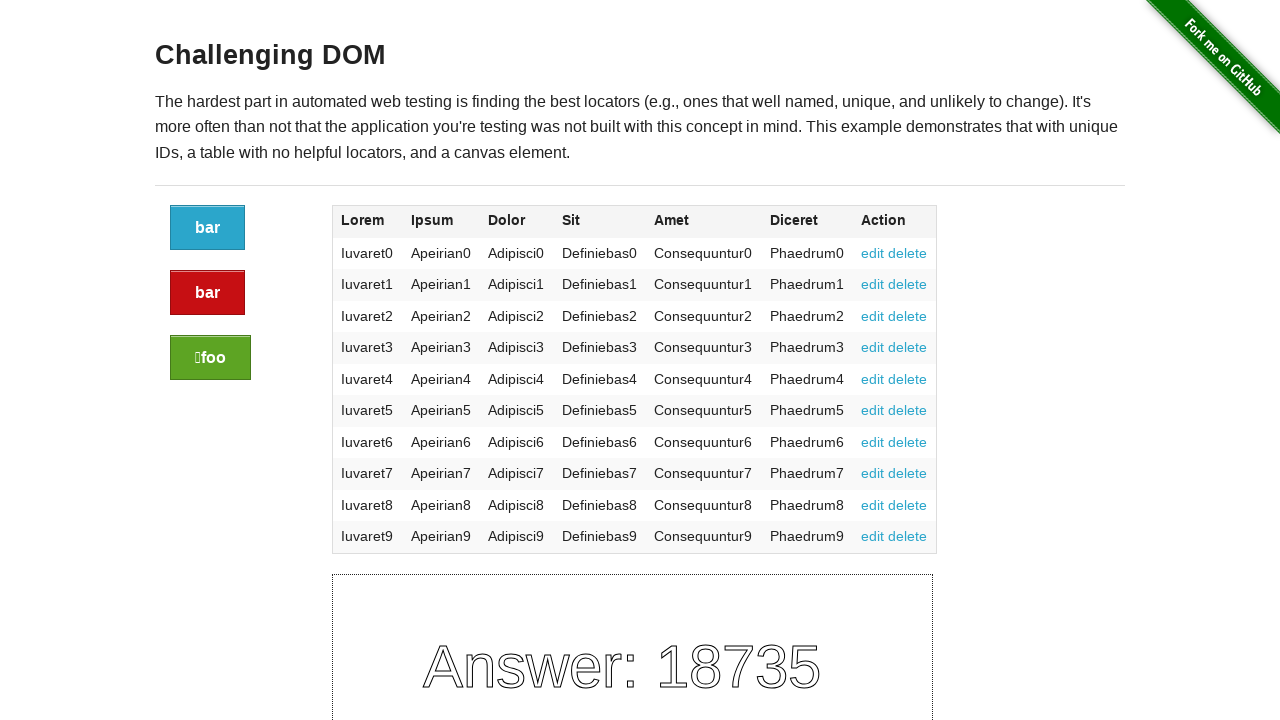

Waited for table element to load
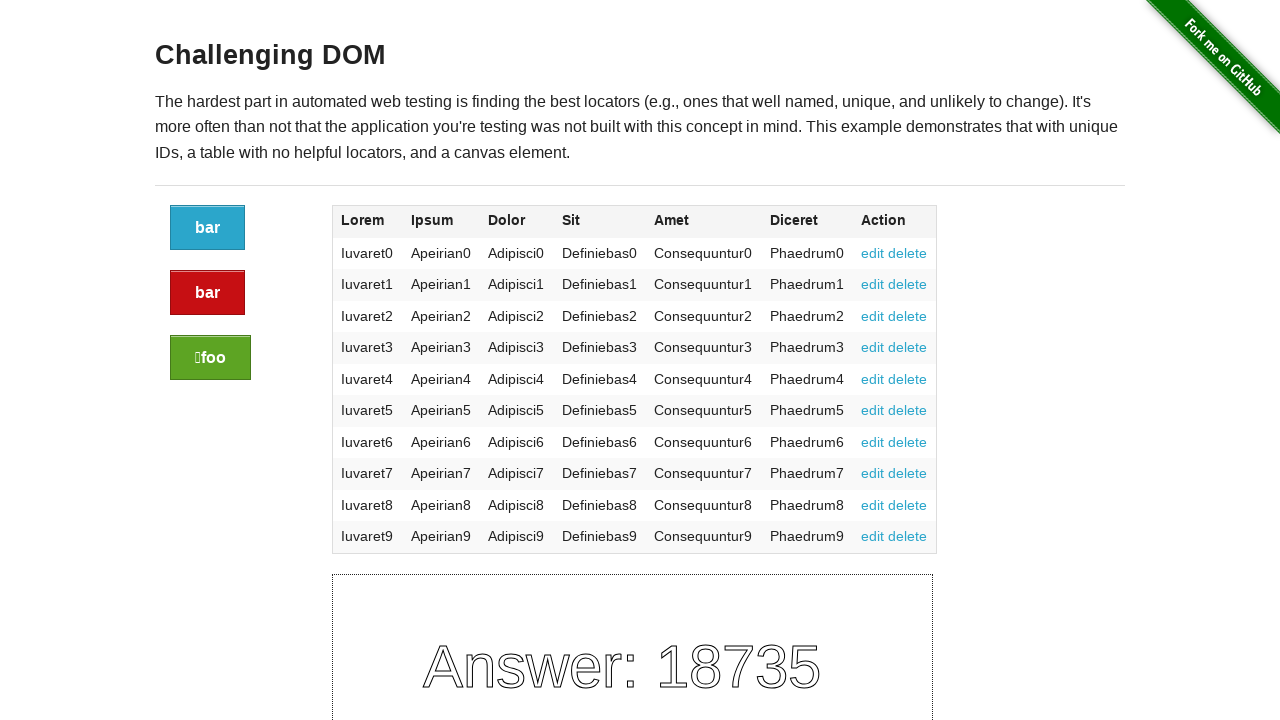

Clicked success button in challenging DOM table at (210, 358) on a.button.success
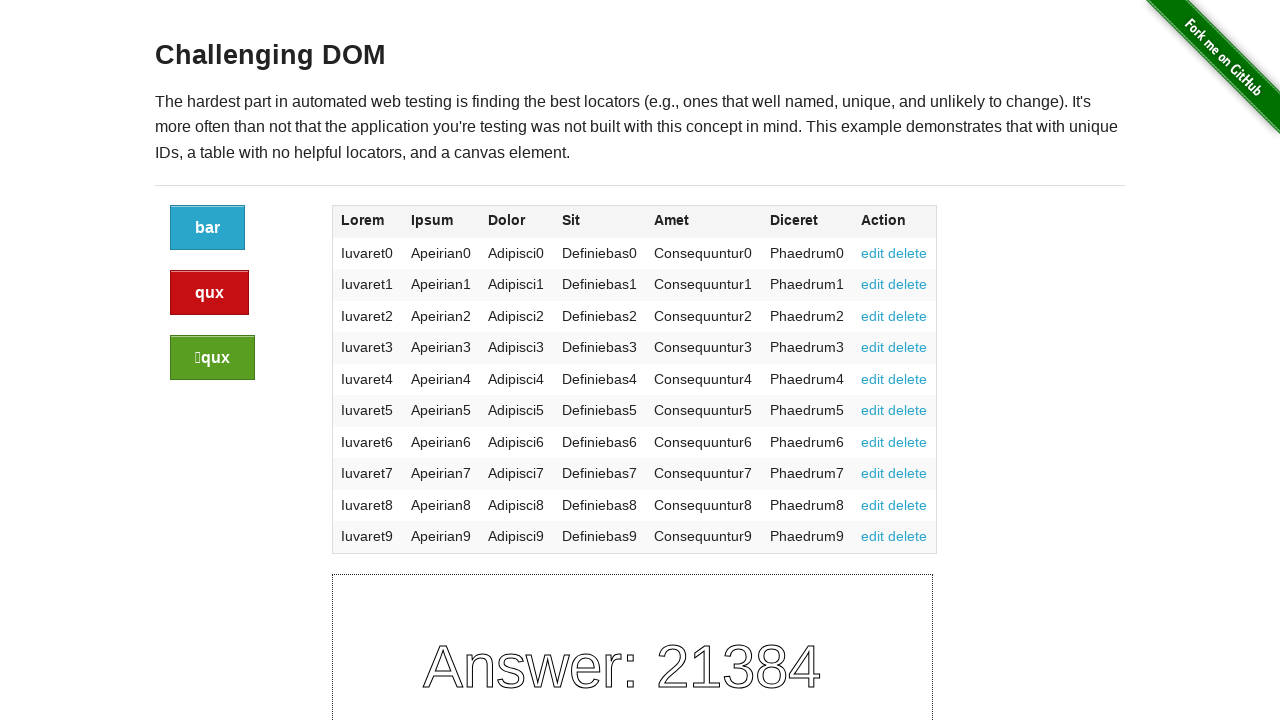

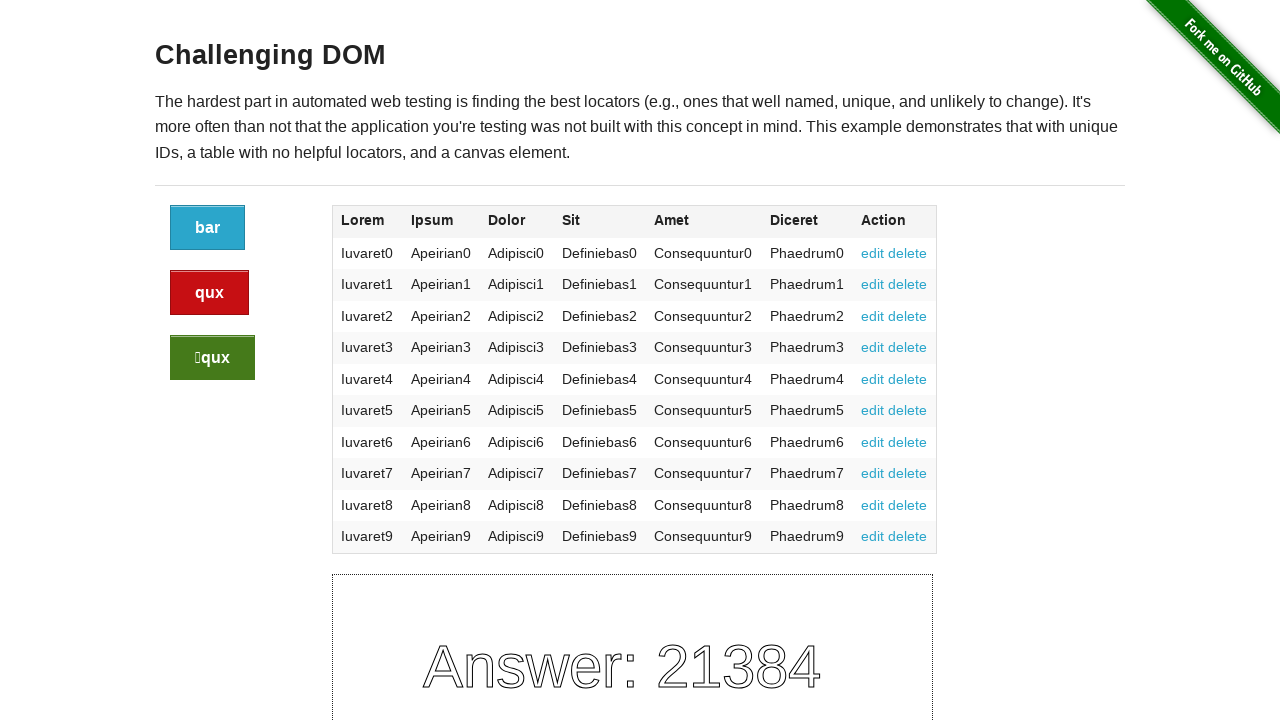